Tests modal dialog functionality by opening small and large modals, verifying their content, and closing them

Starting URL: https://demoqa.com/modal-dialogs

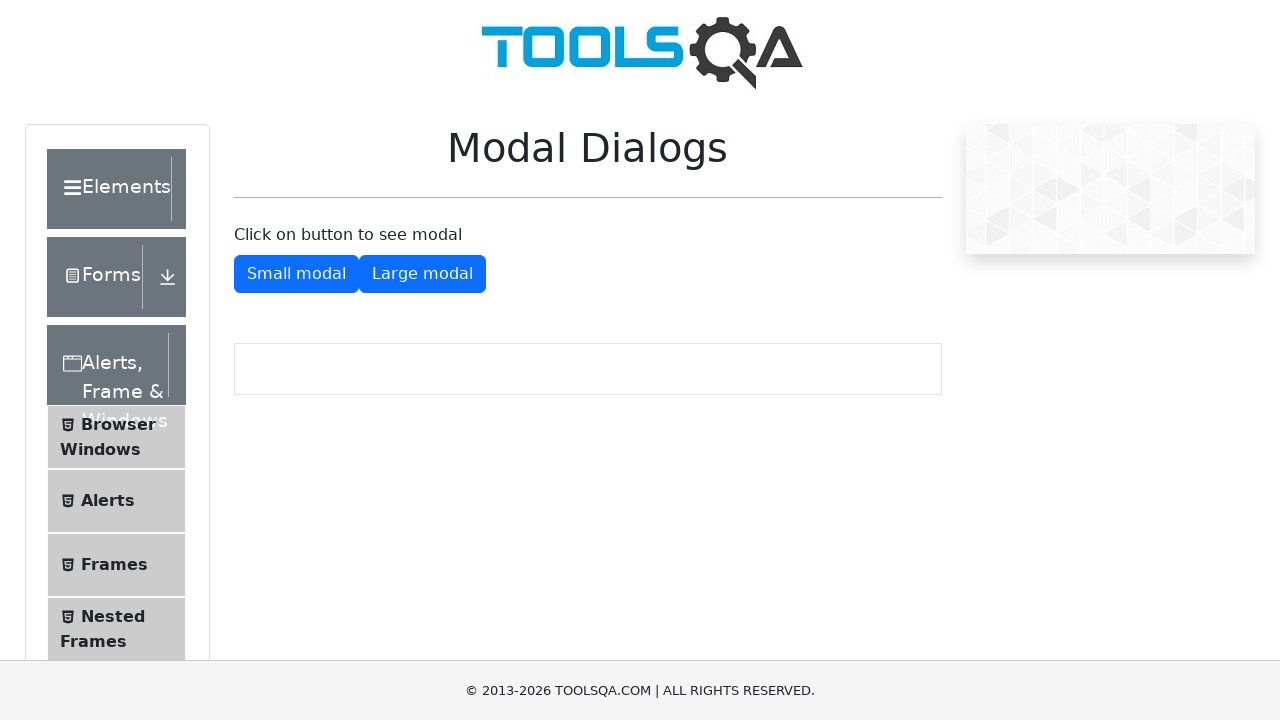

Removed iframes that might interfere with modal dialogs
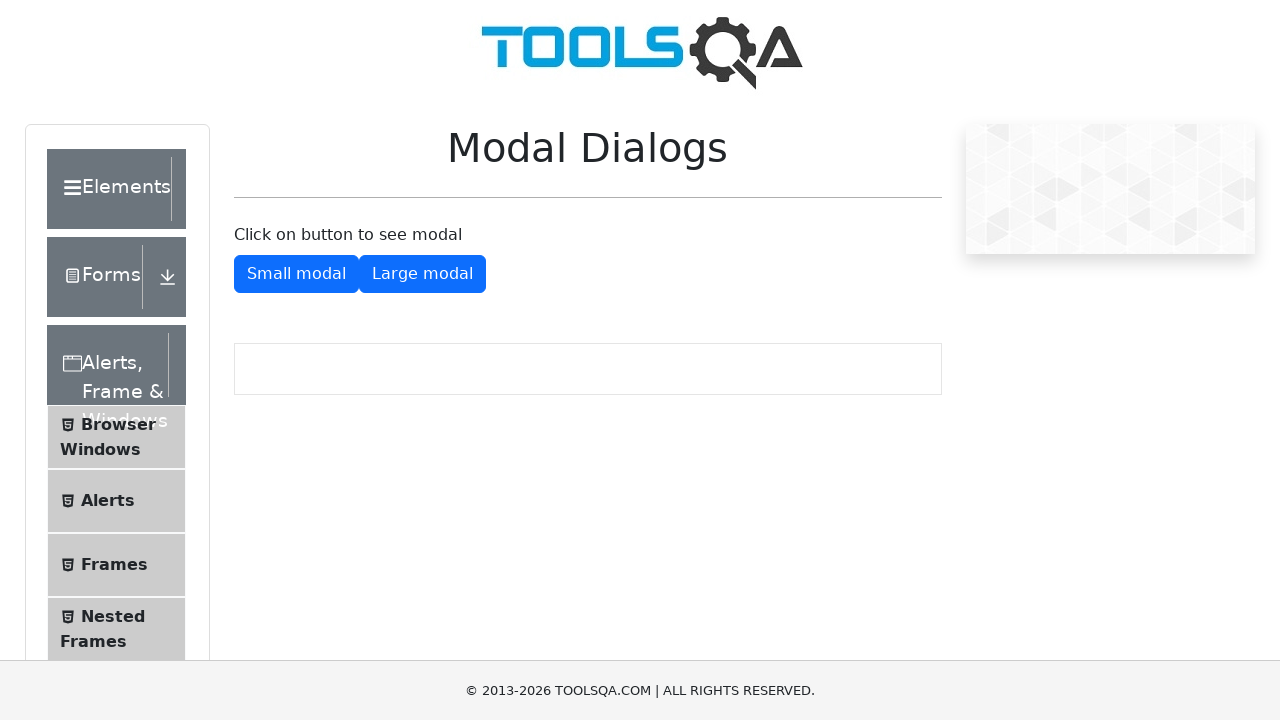

Located small modal button
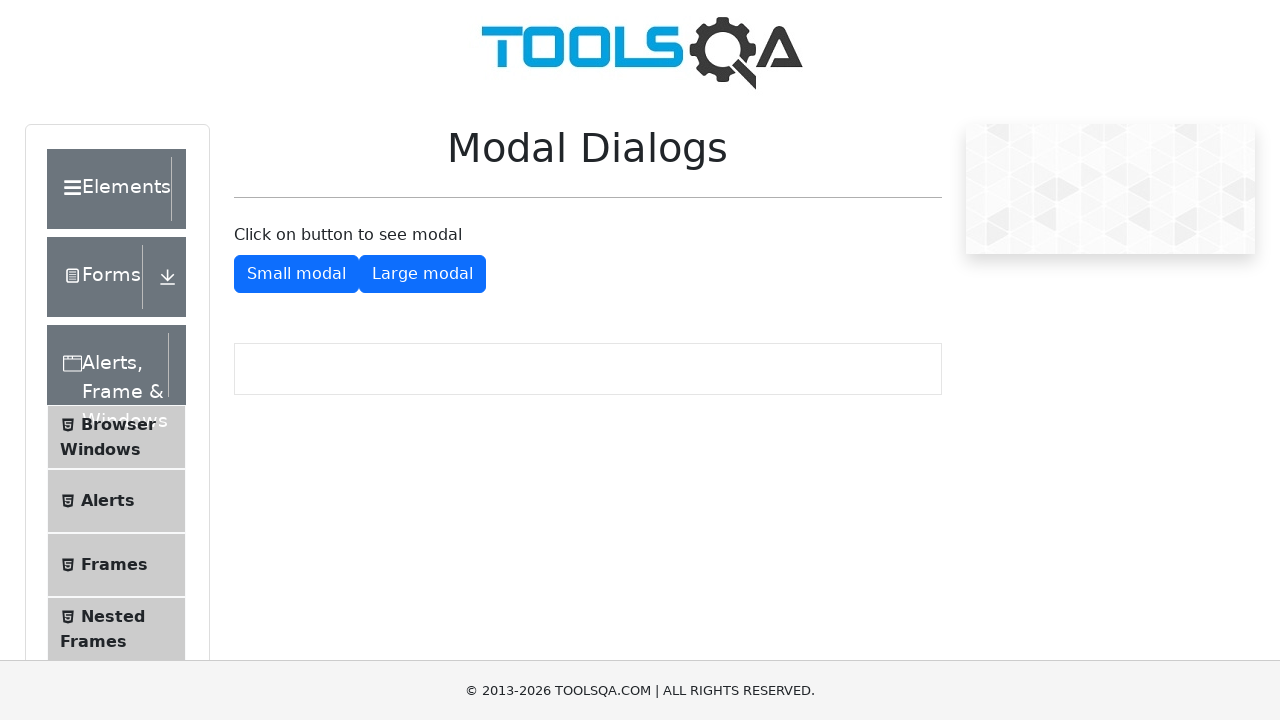

Scrolled small modal button into view
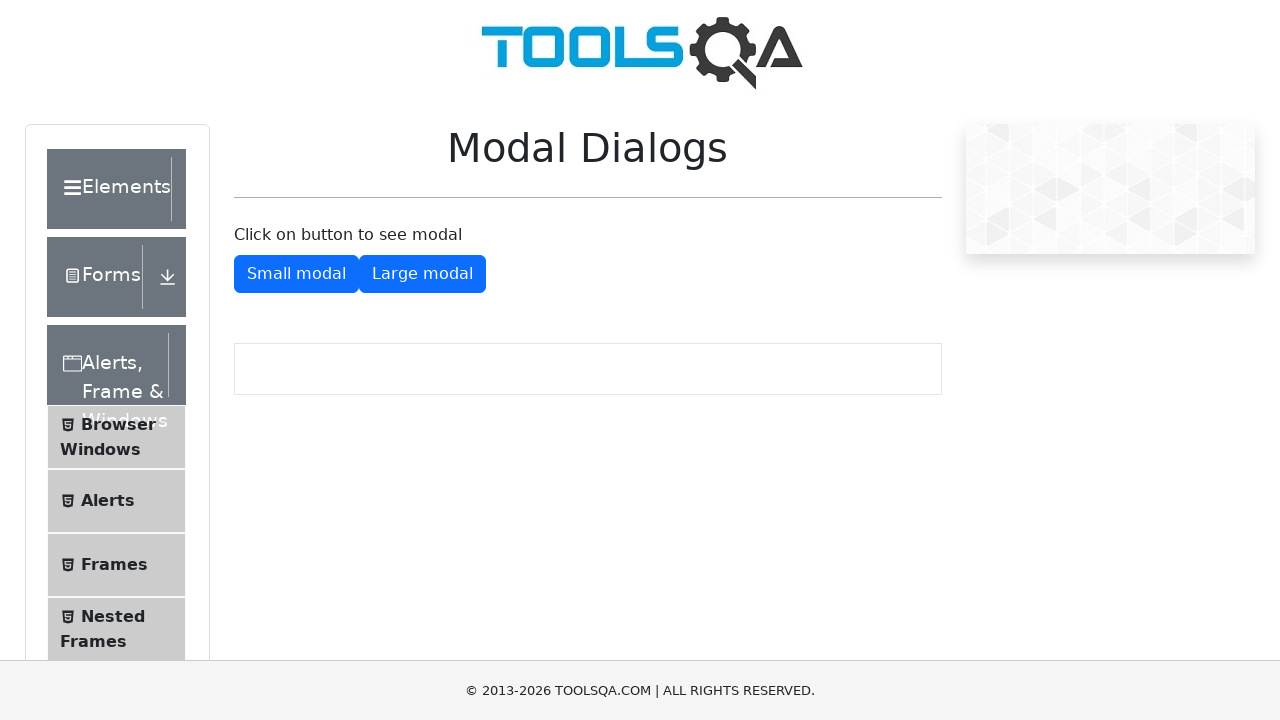

Clicked small modal button to open dialog at (296, 274) on #showSmallModal
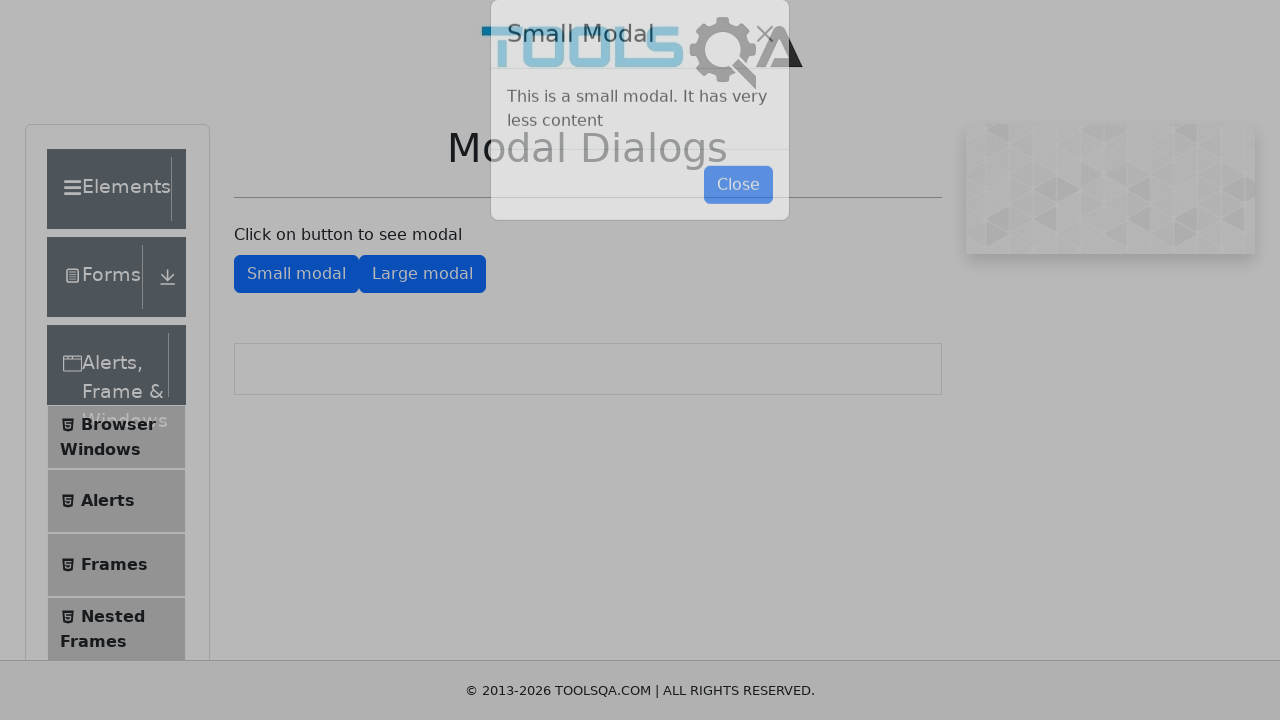

Small modal became visible
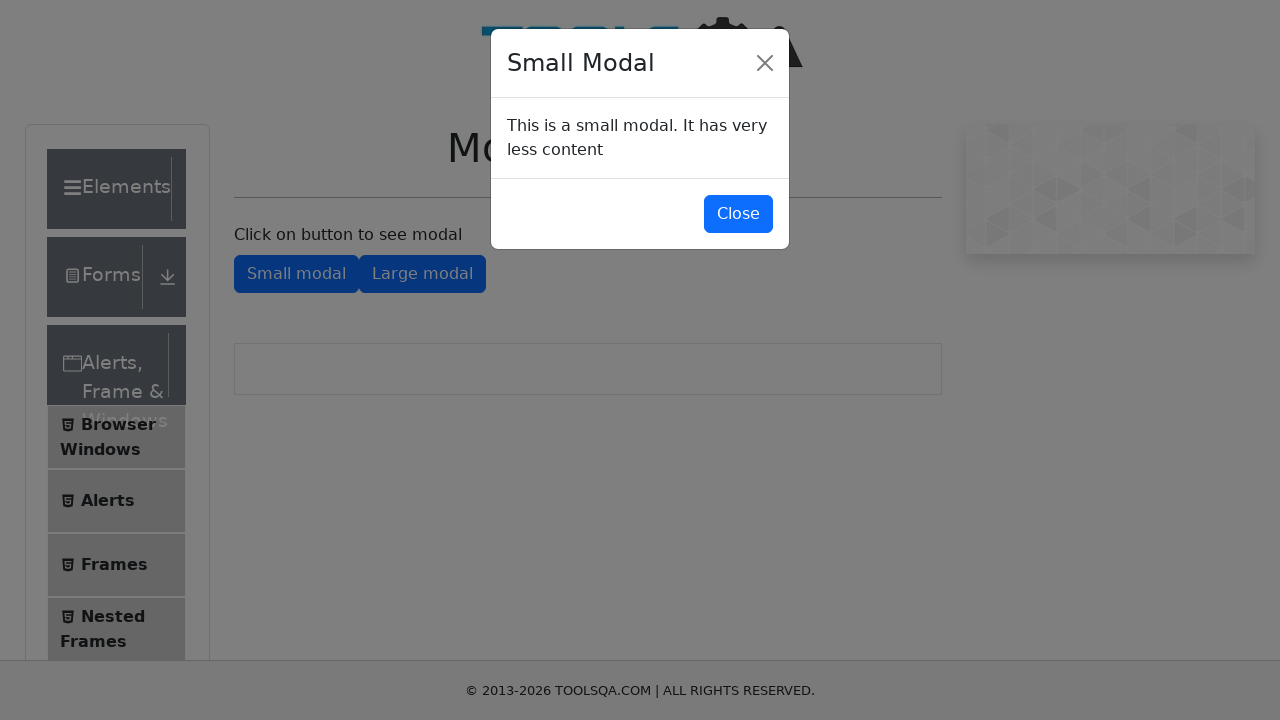

Verified small modal content text
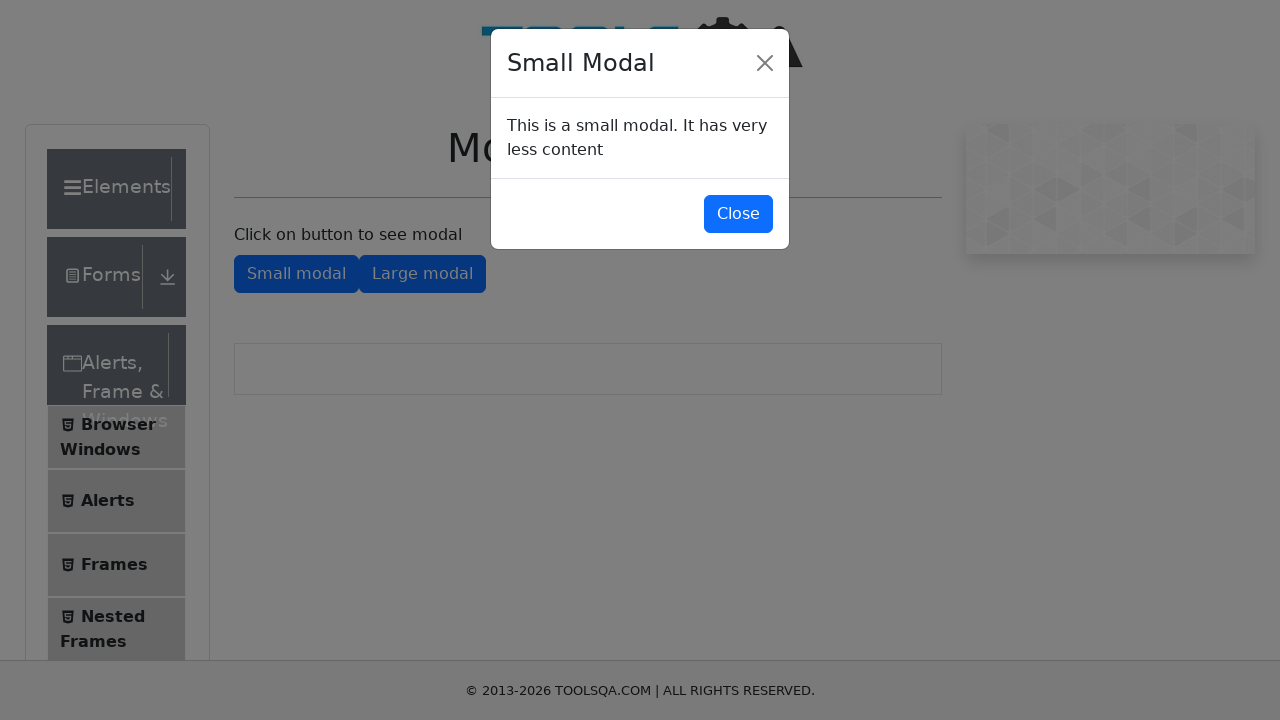

Clicked button to close small modal at (738, 214) on #closeSmallModal
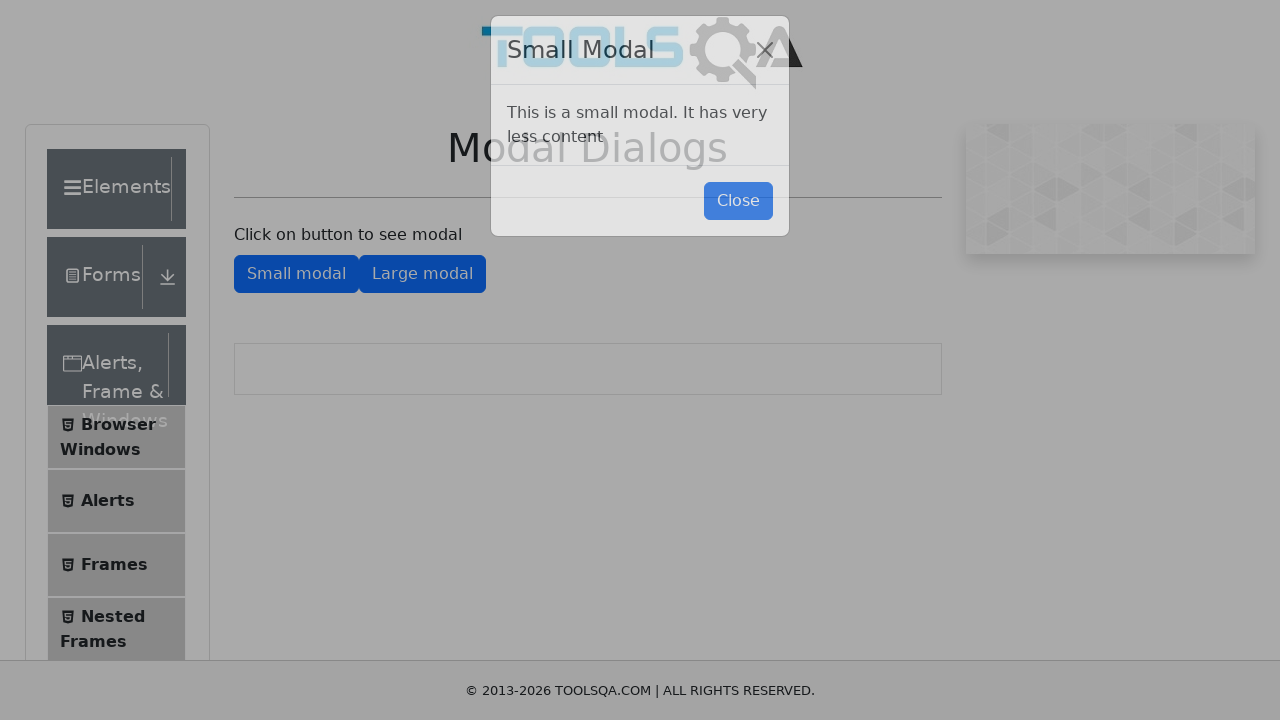

Located large modal button
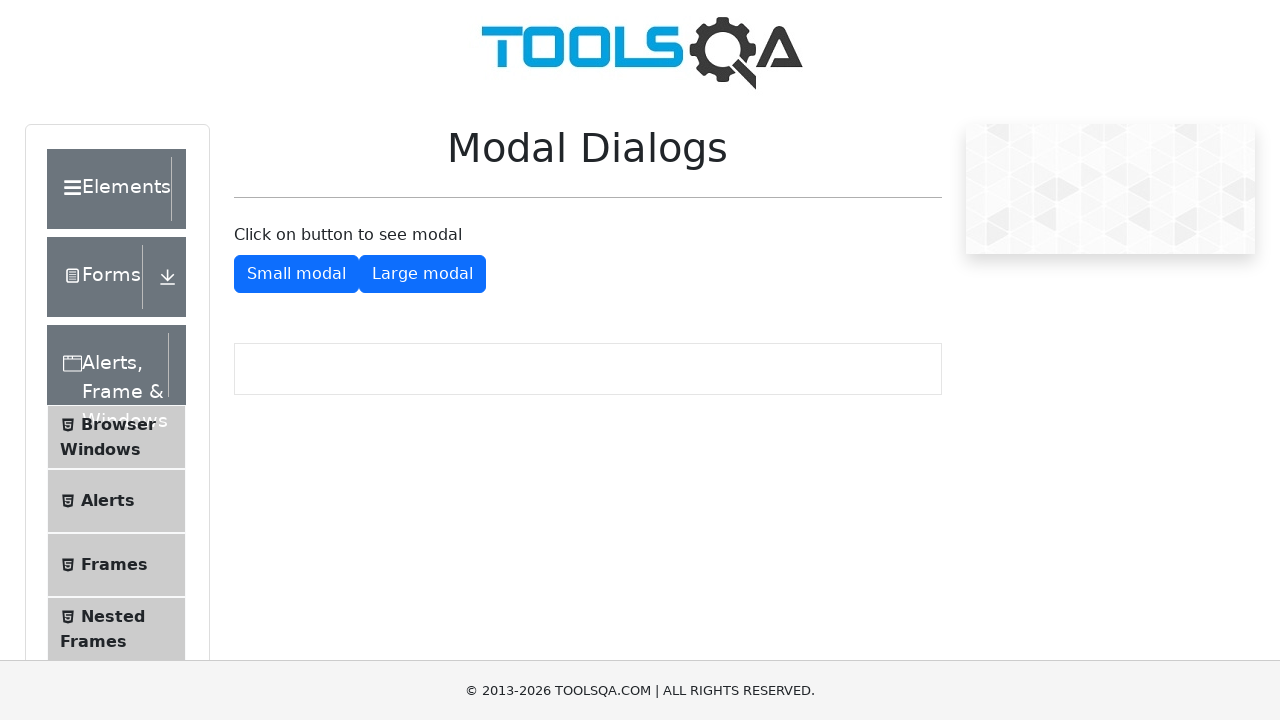

Scrolled large modal button into view
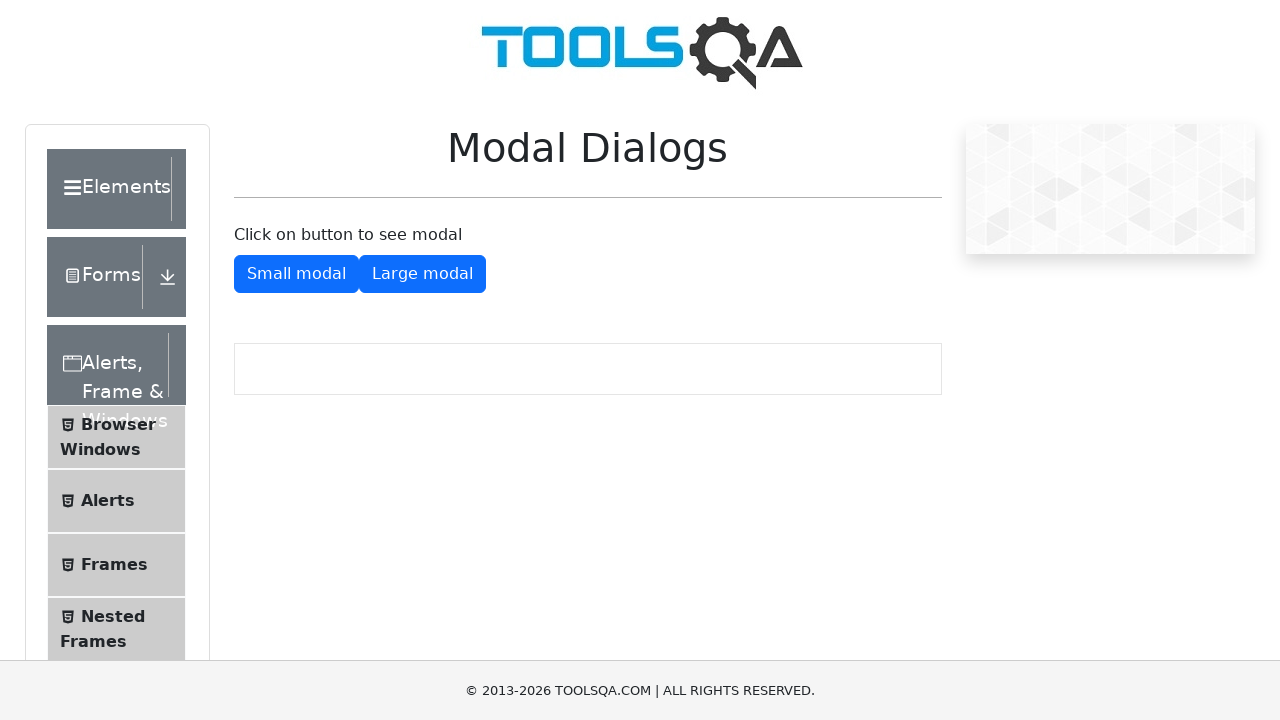

Clicked large modal button to open dialog at (422, 274) on #showLargeModal
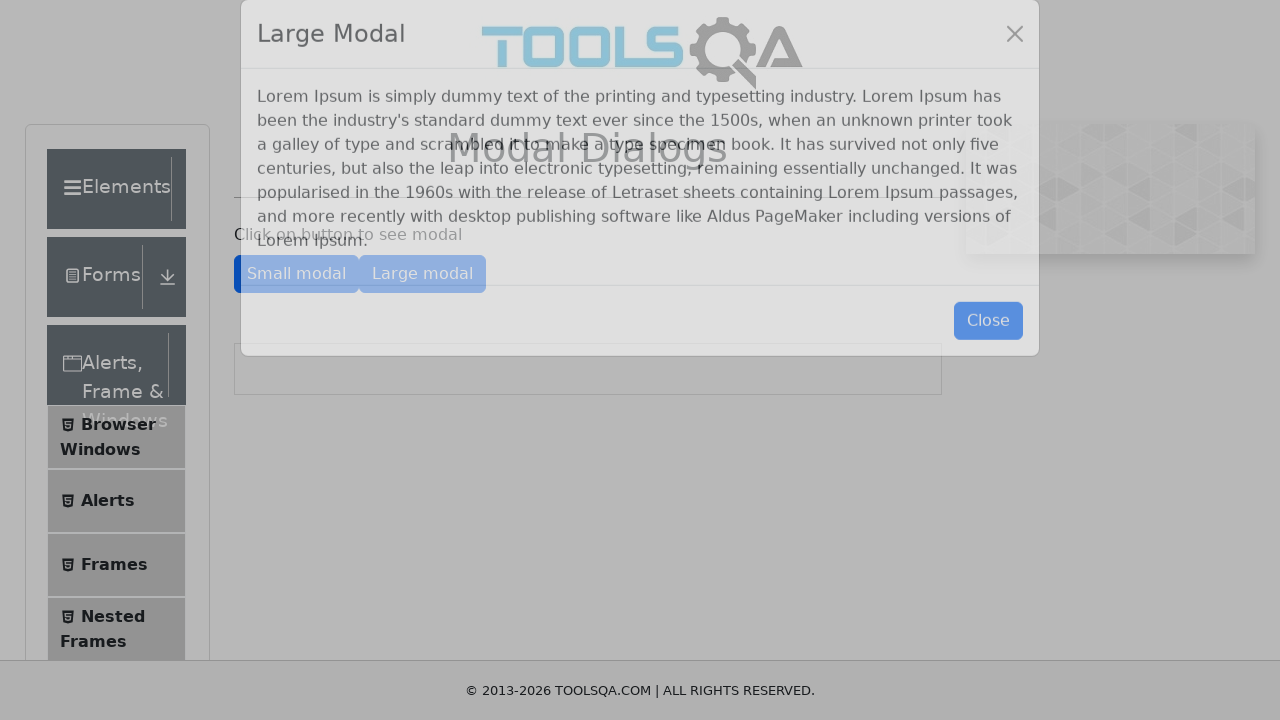

Large modal became visible
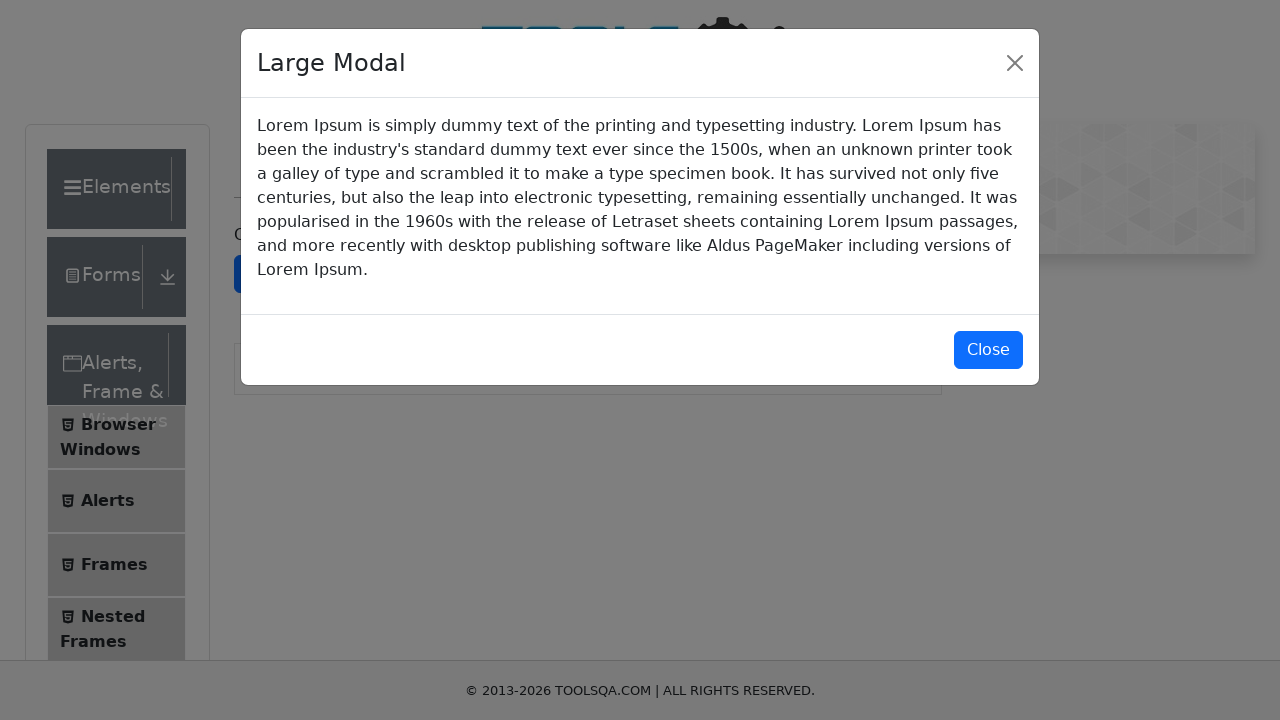

Verified large modal content text (Lorem Ipsum)
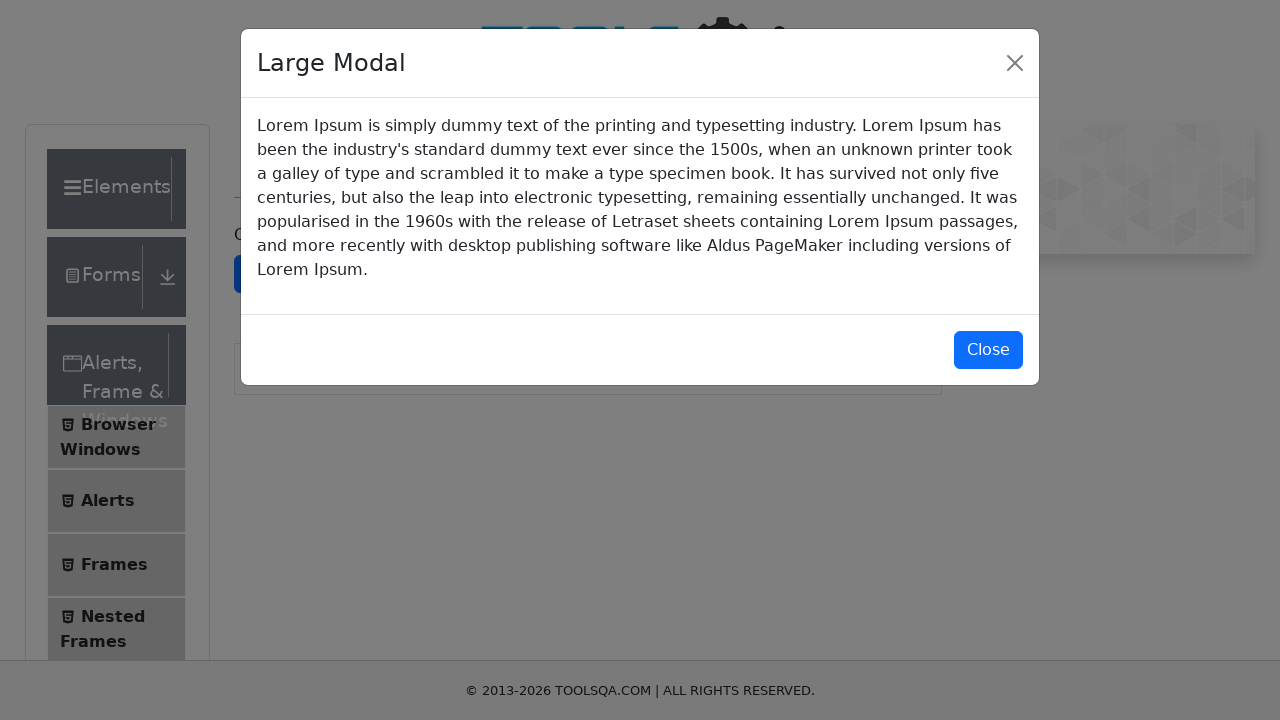

Clicked button to close large modal at (988, 350) on #closeLargeModal
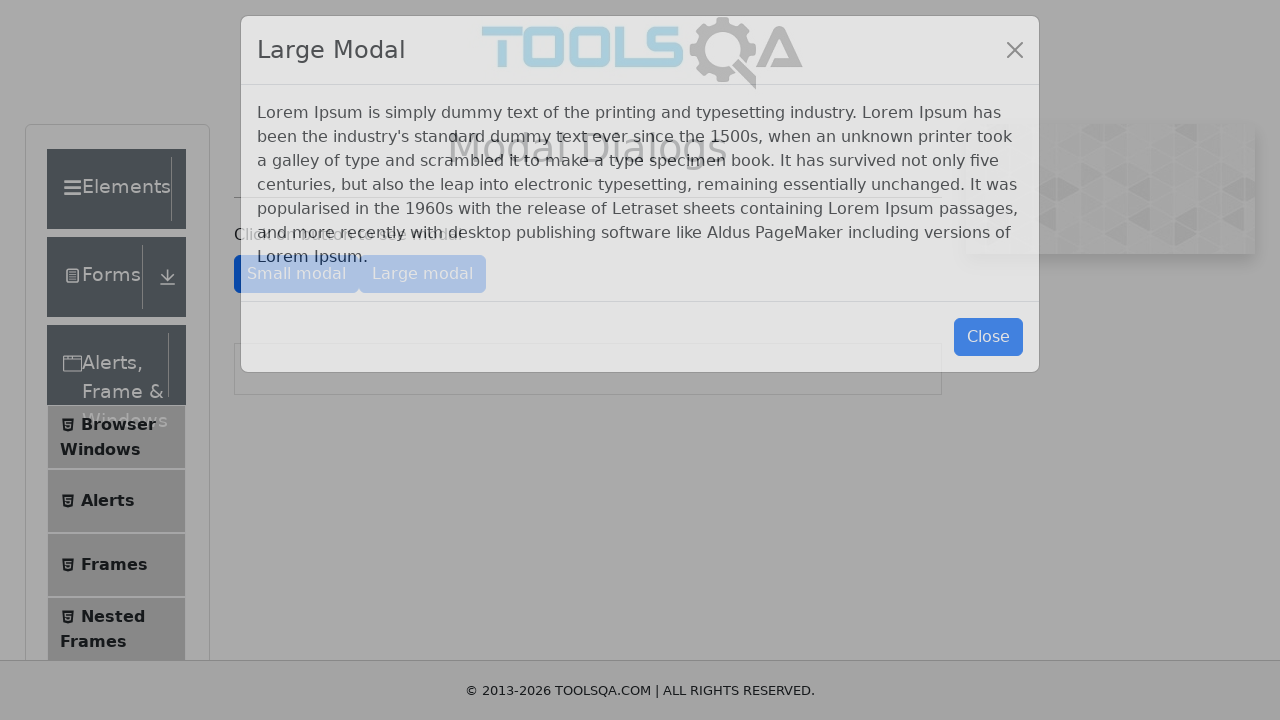

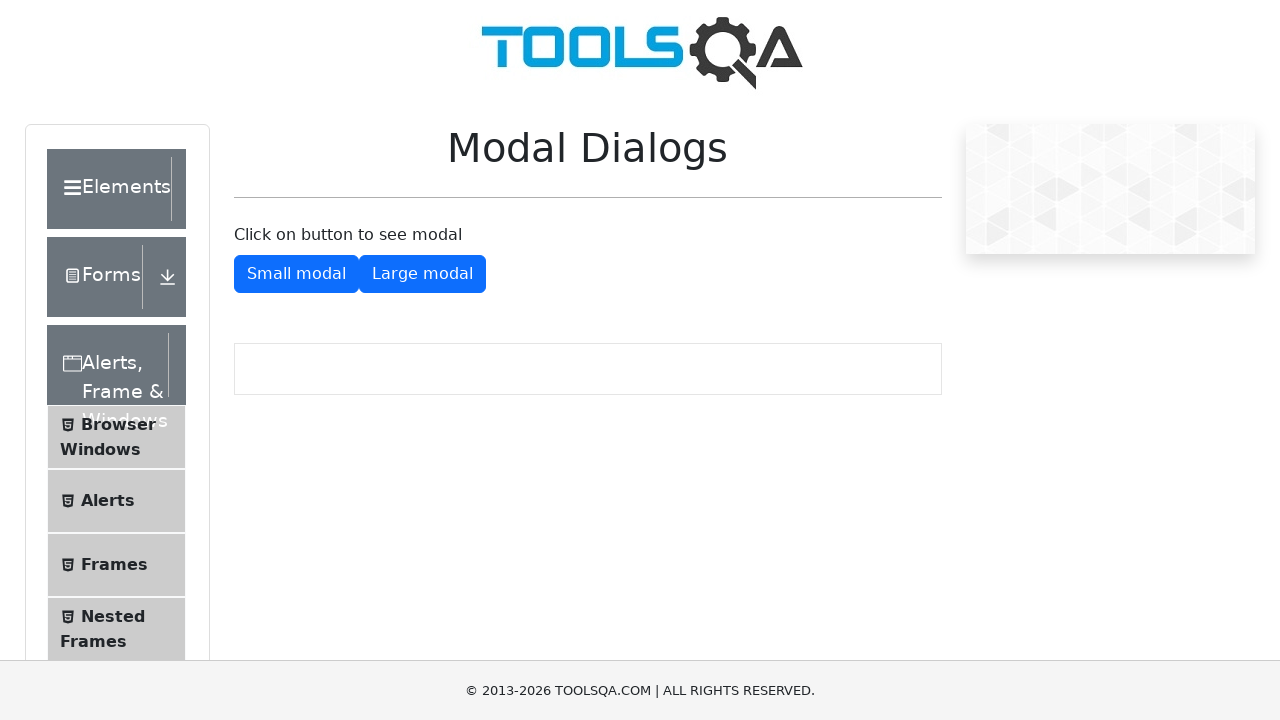